Tests cat listing across multiple pages by navigating through Catalog, Rent-A-Cat, Feed-A-Cat, Greet-A-Cat, and Reset links, verifying cat IDs are displayed correctly, and testing the rent functionality

Starting URL: https://cs1632.appspot.com

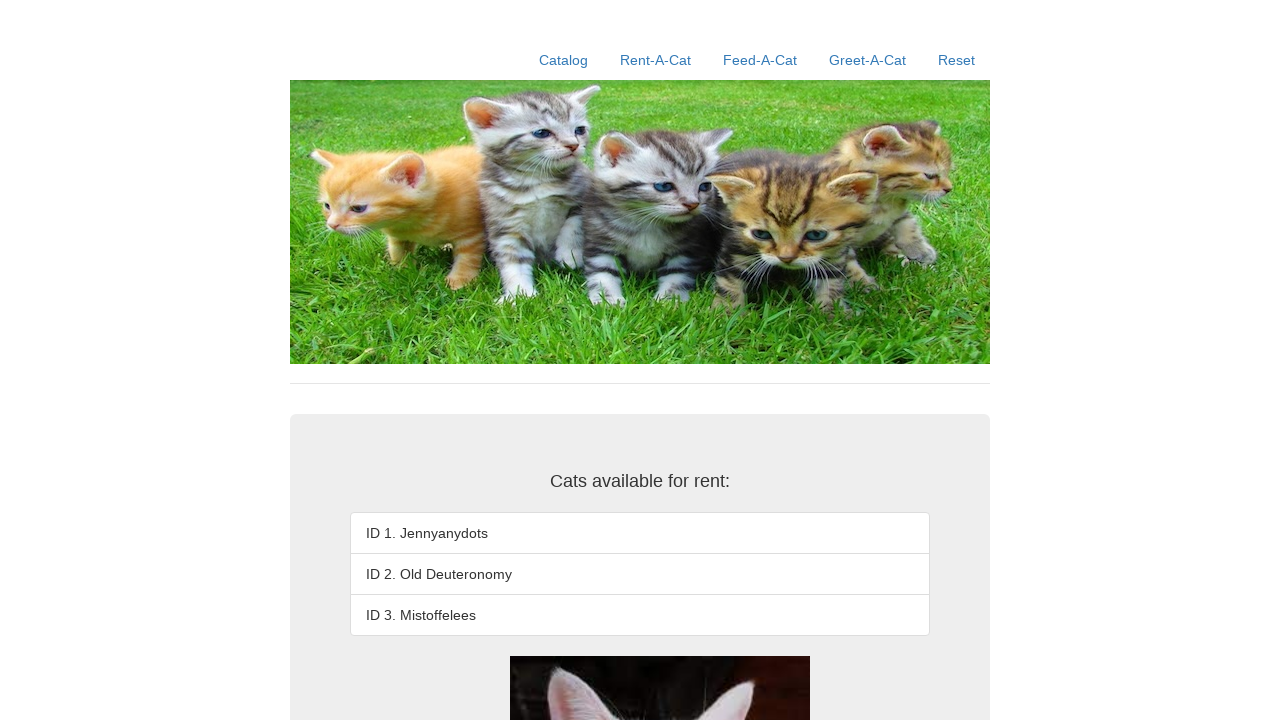

Clicked on Catalog link at (564, 60) on a:has-text('Catalog')
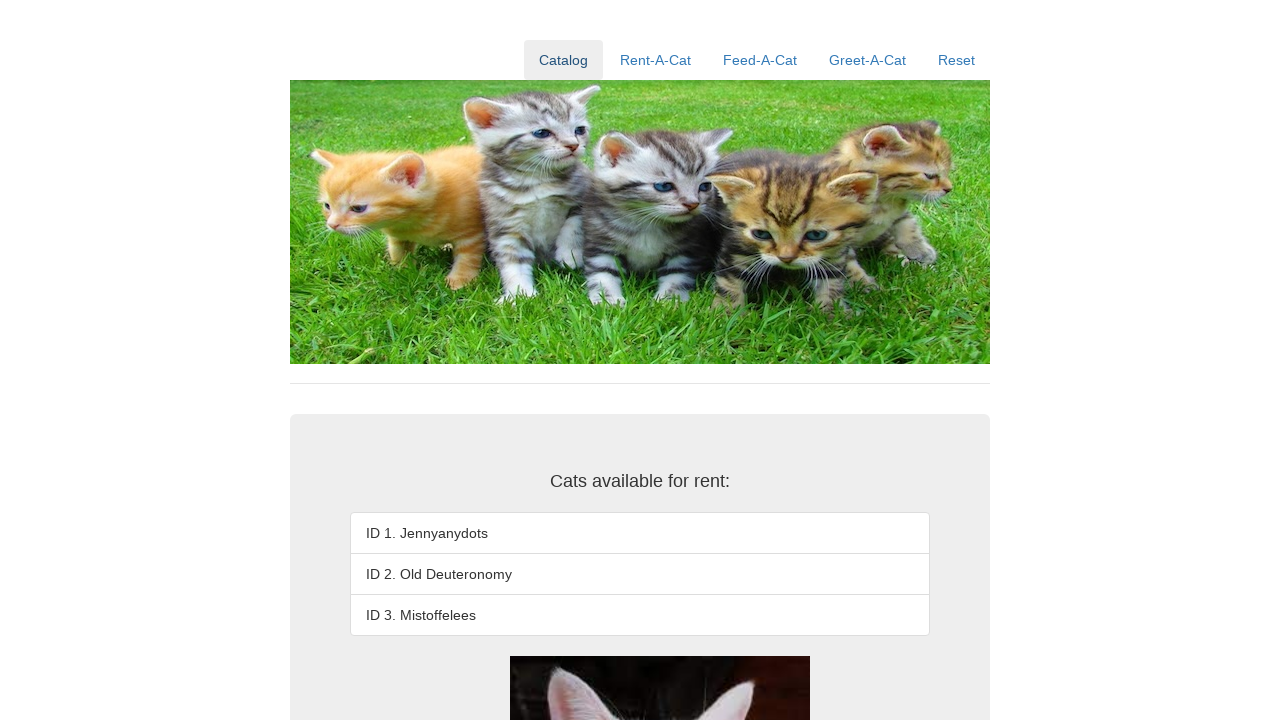

Waited for cat ID 1 to load on Catalog page
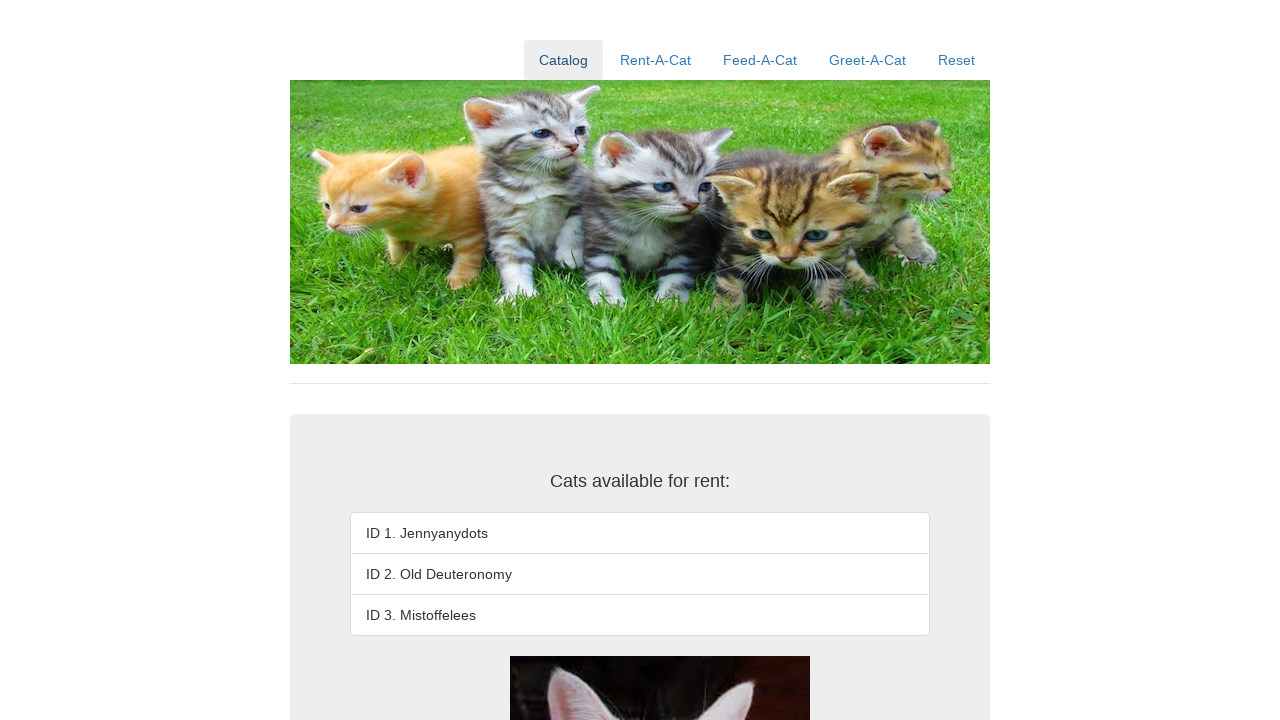

Waited for cat ID 2 to load on Catalog page
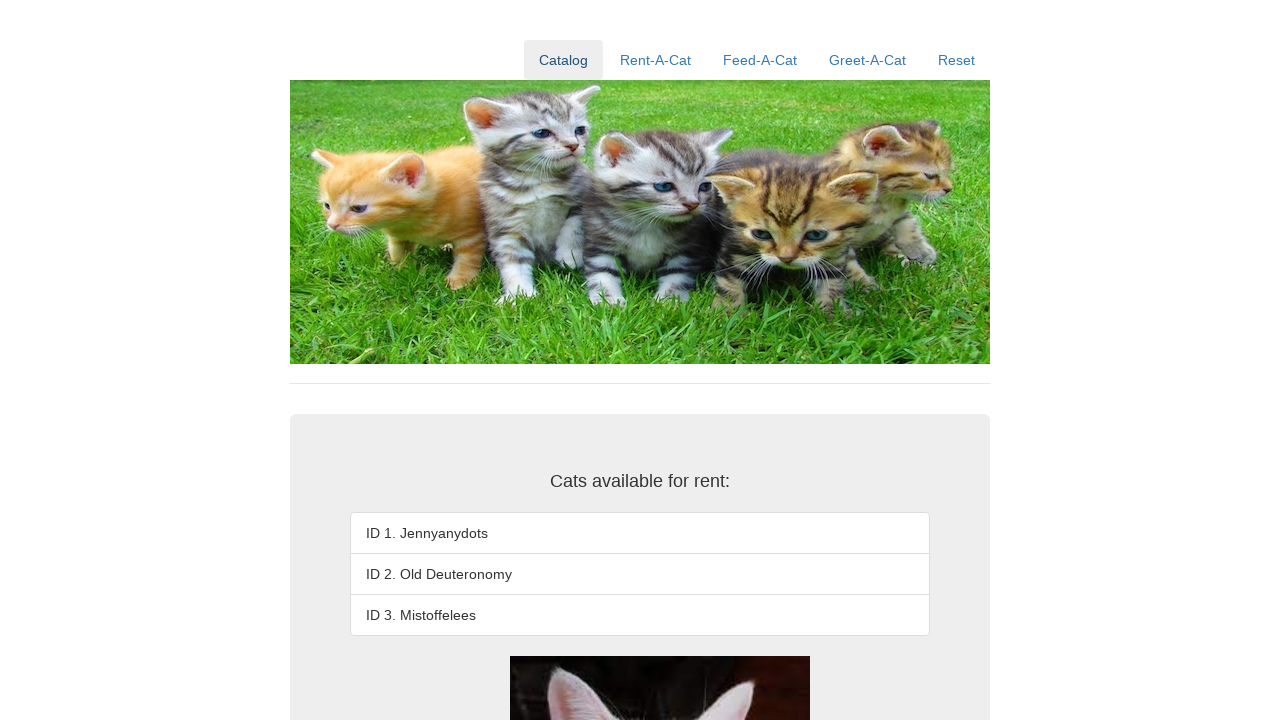

Waited for cat ID 3 to load on Catalog page
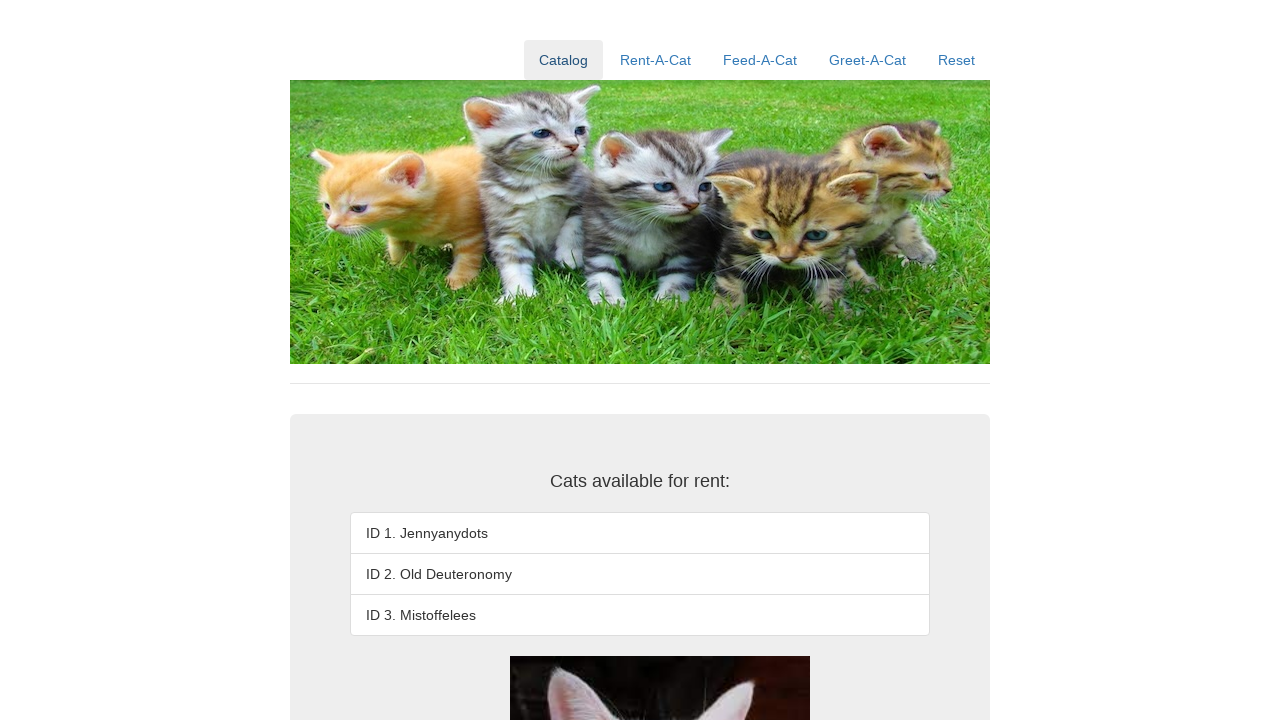

Clicked on Rent-A-Cat link at (656, 60) on a:has-text('Rent-A-Cat')
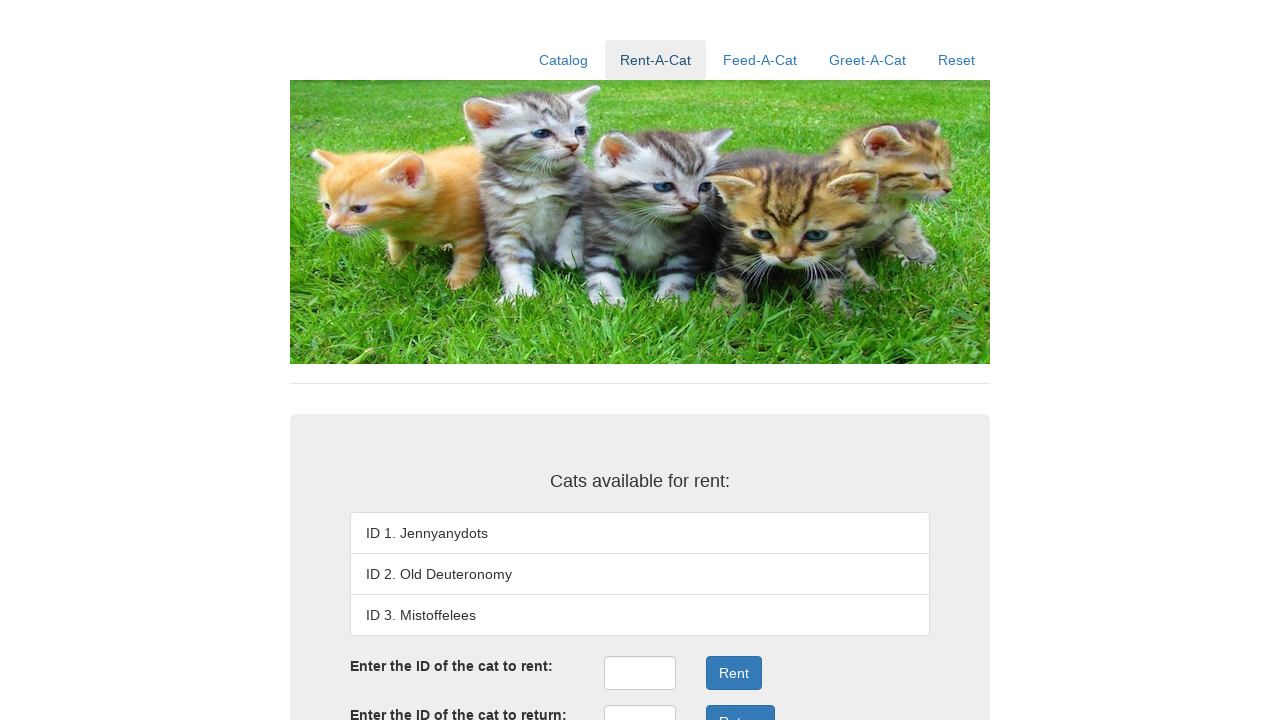

Waited for cat ID 1 to load on Rent-A-Cat page
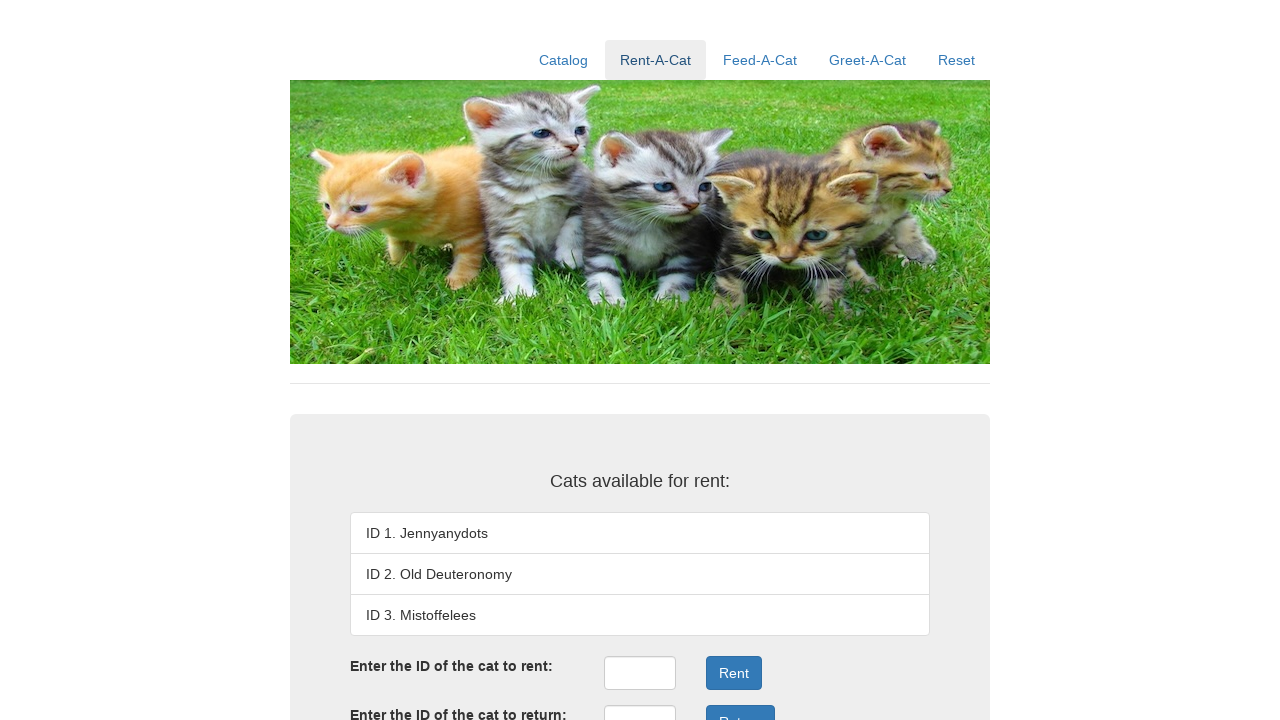

Waited for cat ID 2 to load on Rent-A-Cat page
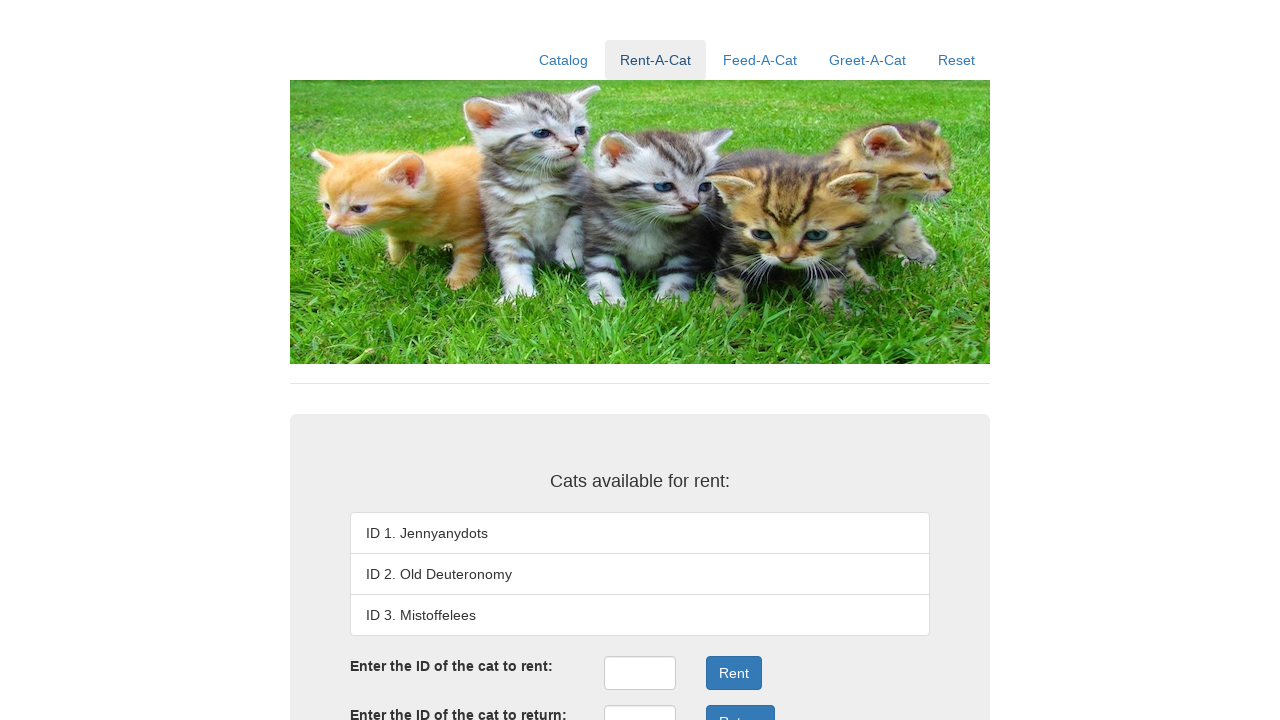

Waited for cat ID 3 to load on Rent-A-Cat page
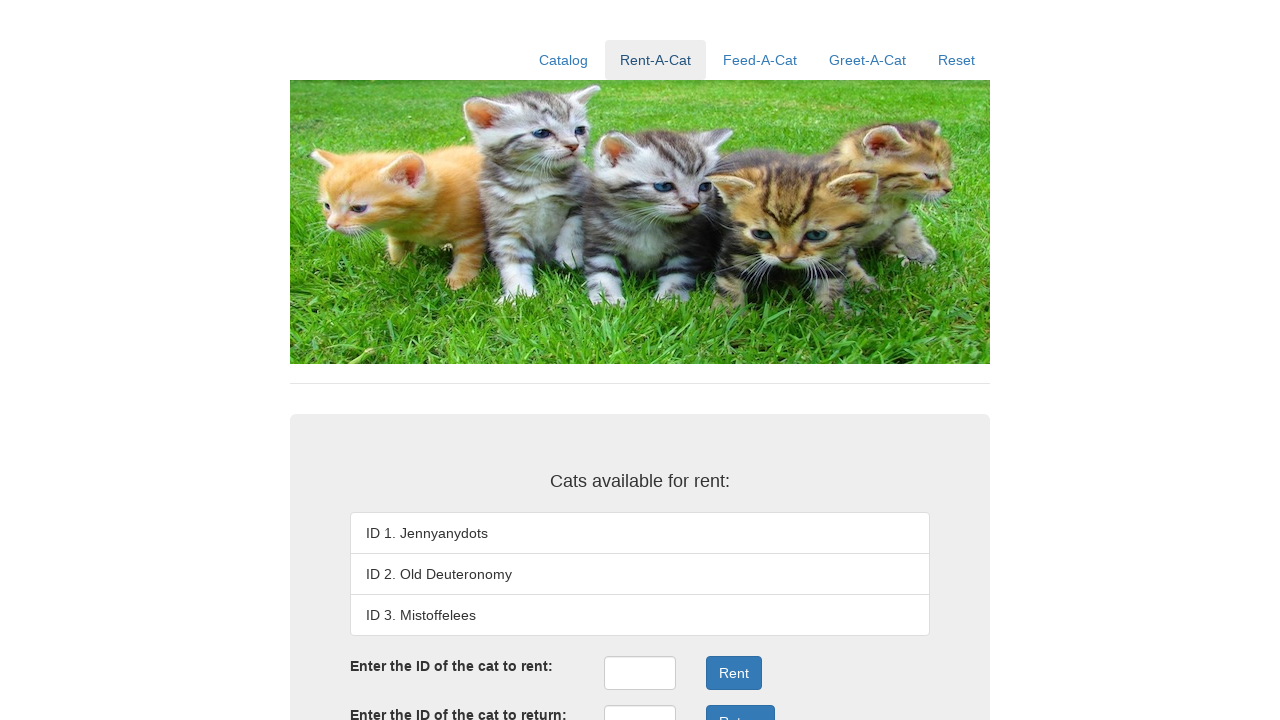

Clicked on Feed-A-Cat link at (760, 60) on a:has-text('Feed-A-Cat')
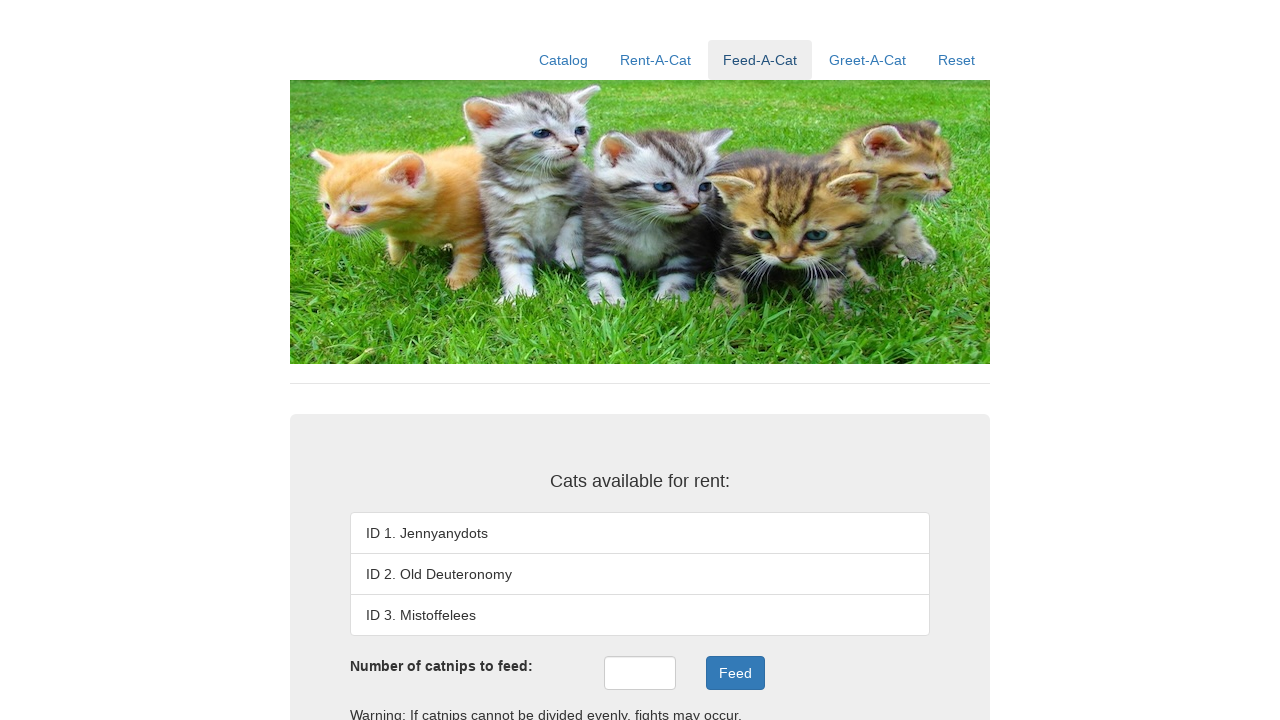

Waited for cat ID 1 to load on Feed-A-Cat page
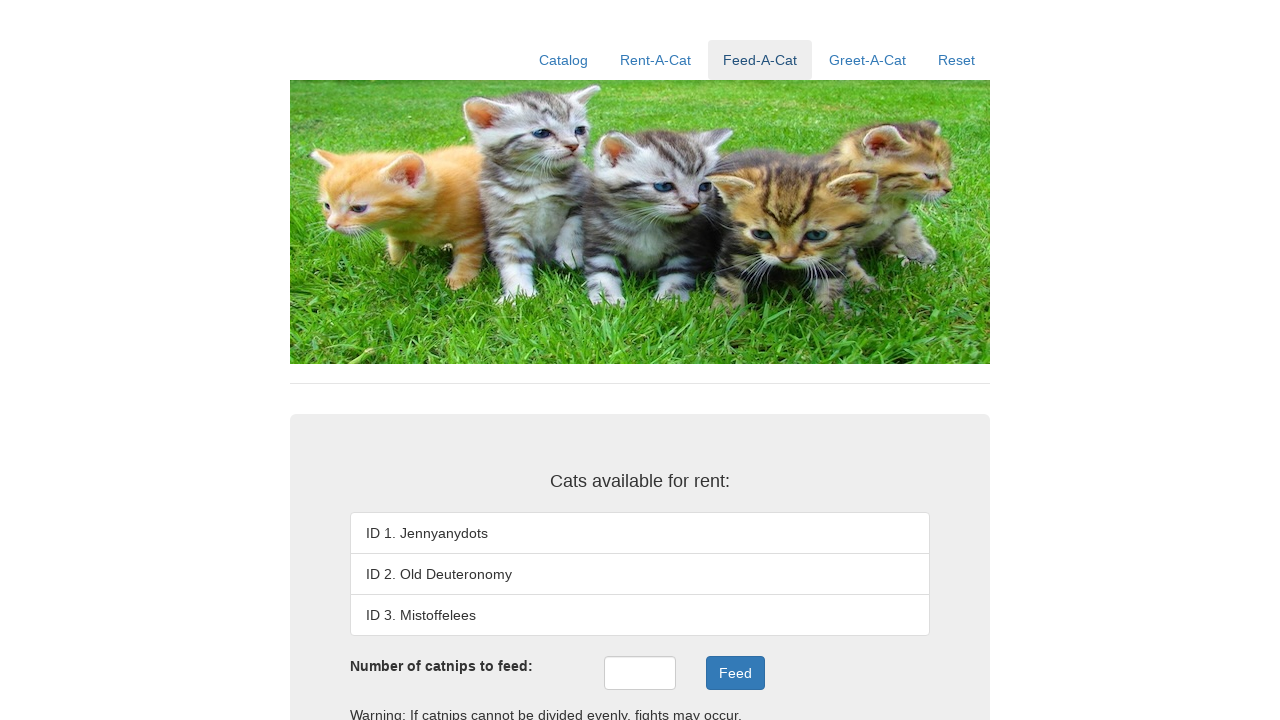

Waited for cat ID 2 to load on Feed-A-Cat page
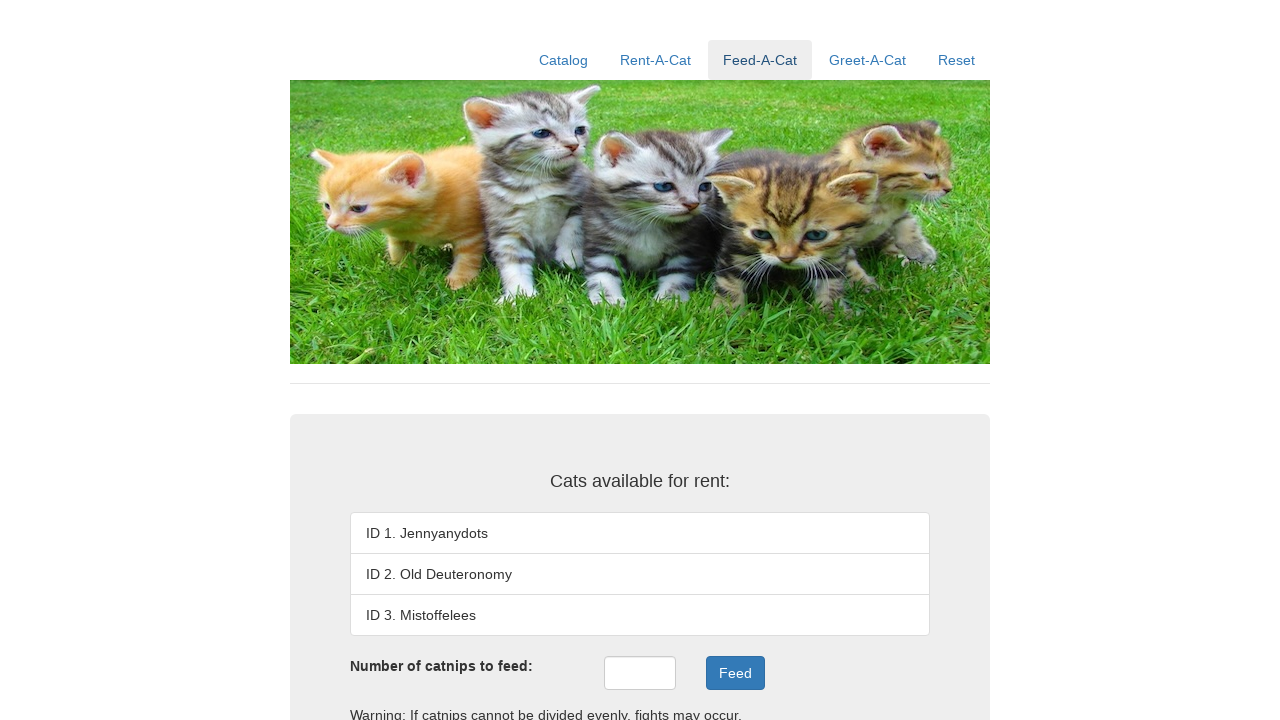

Waited for cat ID 3 to load on Feed-A-Cat page
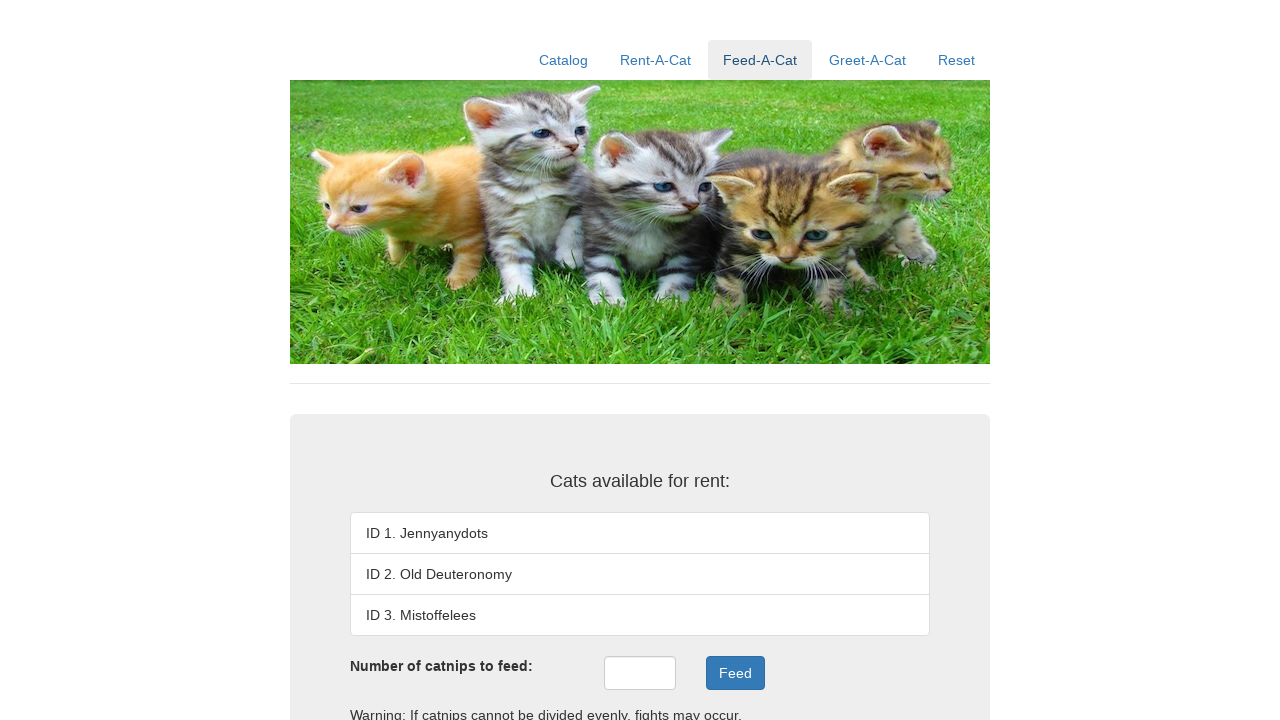

Clicked on Greet-A-Cat link at (868, 60) on a:has-text('Greet-A-Cat')
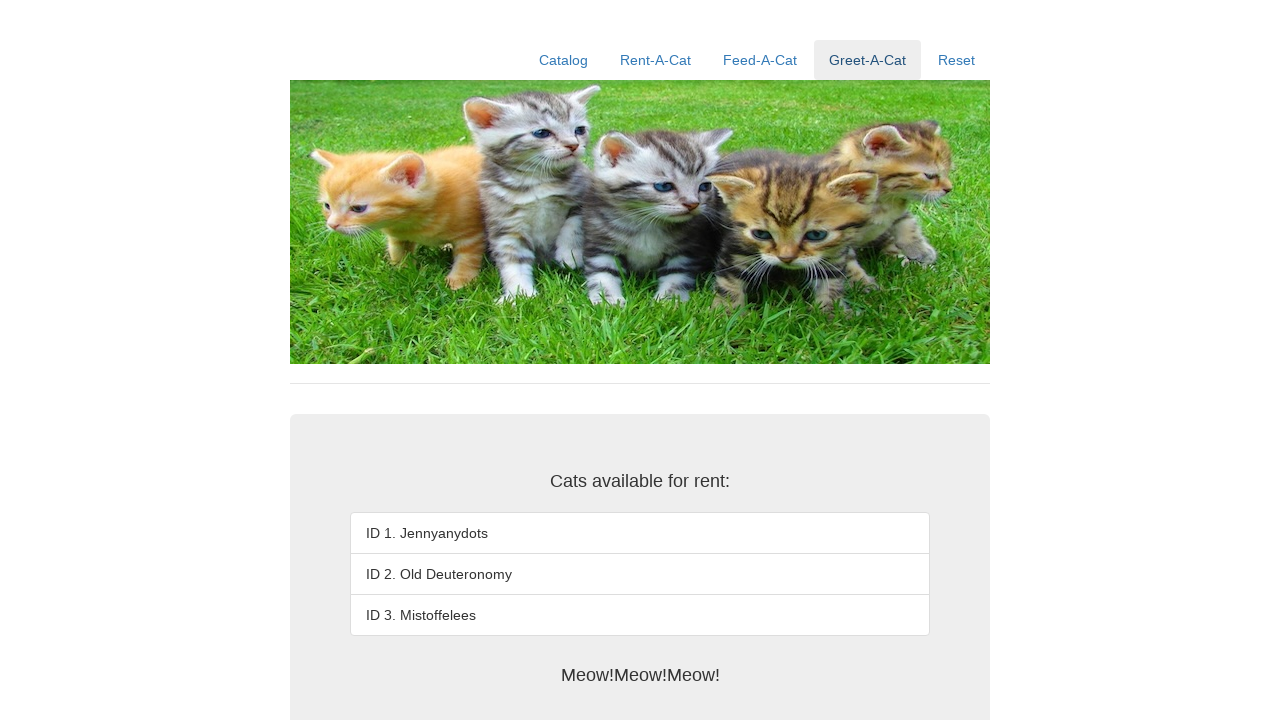

Waited for cat ID 1 to load on Greet-A-Cat page
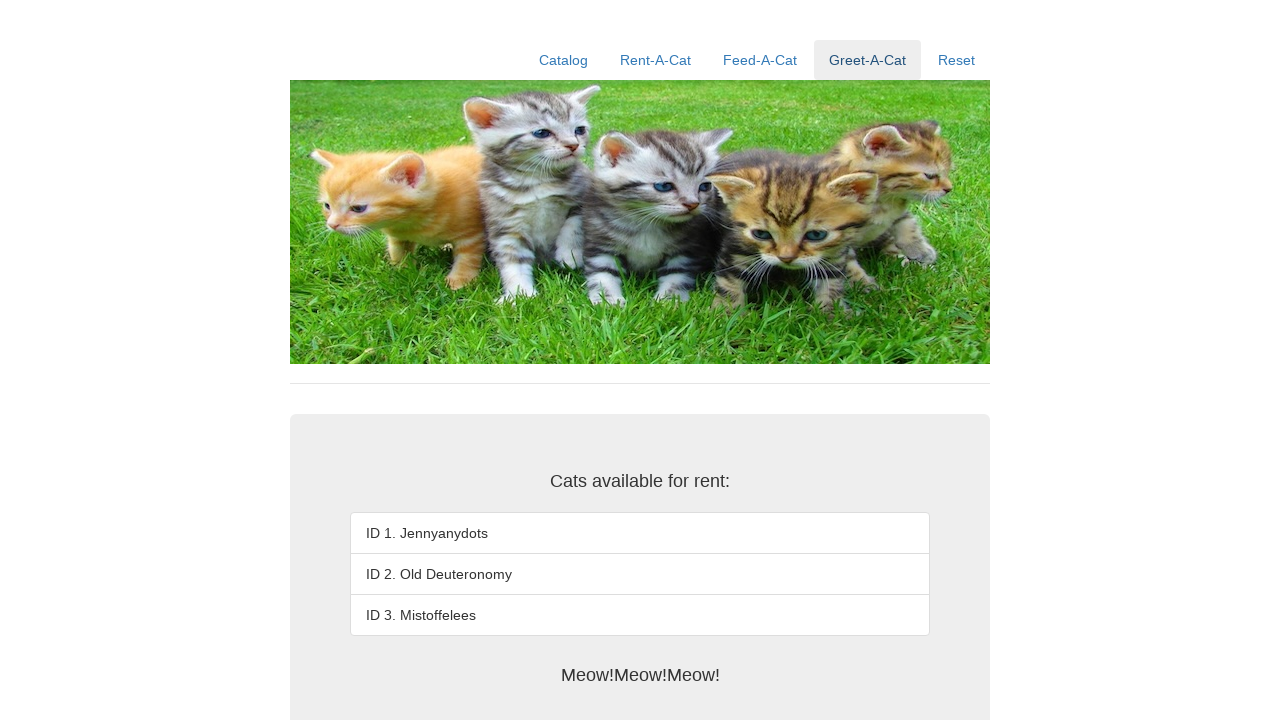

Waited for cat ID 2 to load on Greet-A-Cat page
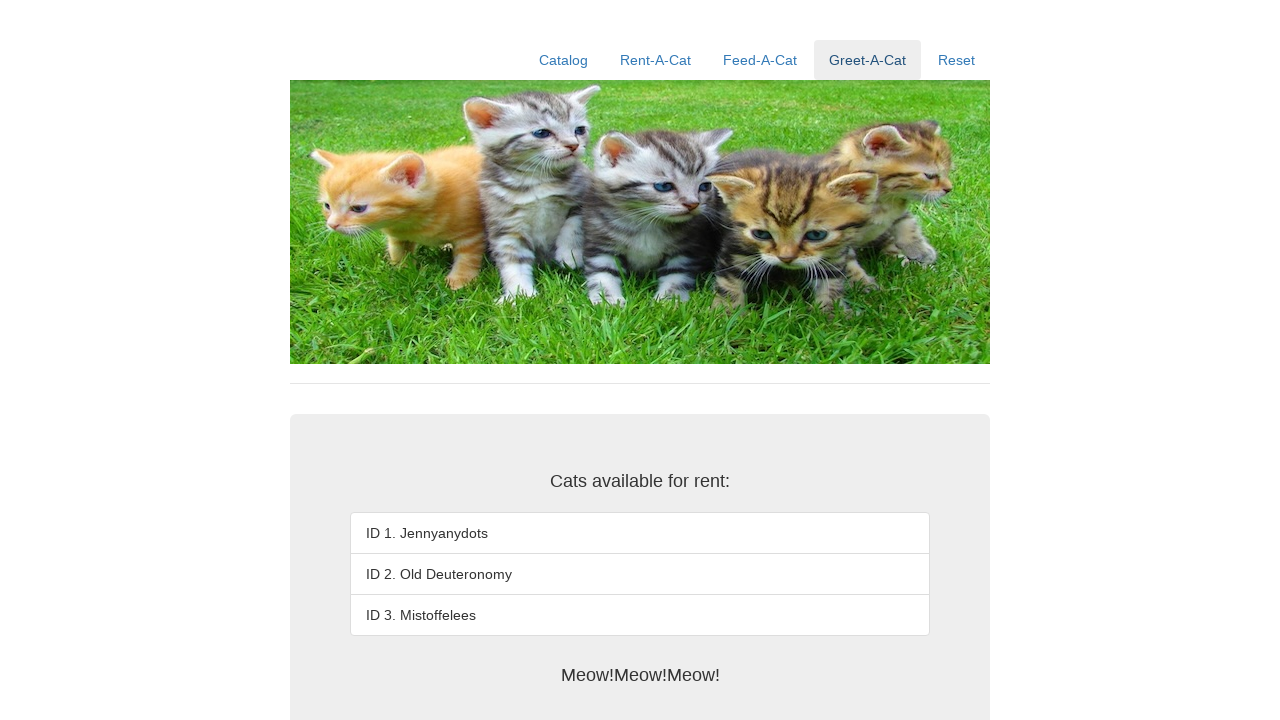

Waited for cat ID 3 to load on Greet-A-Cat page
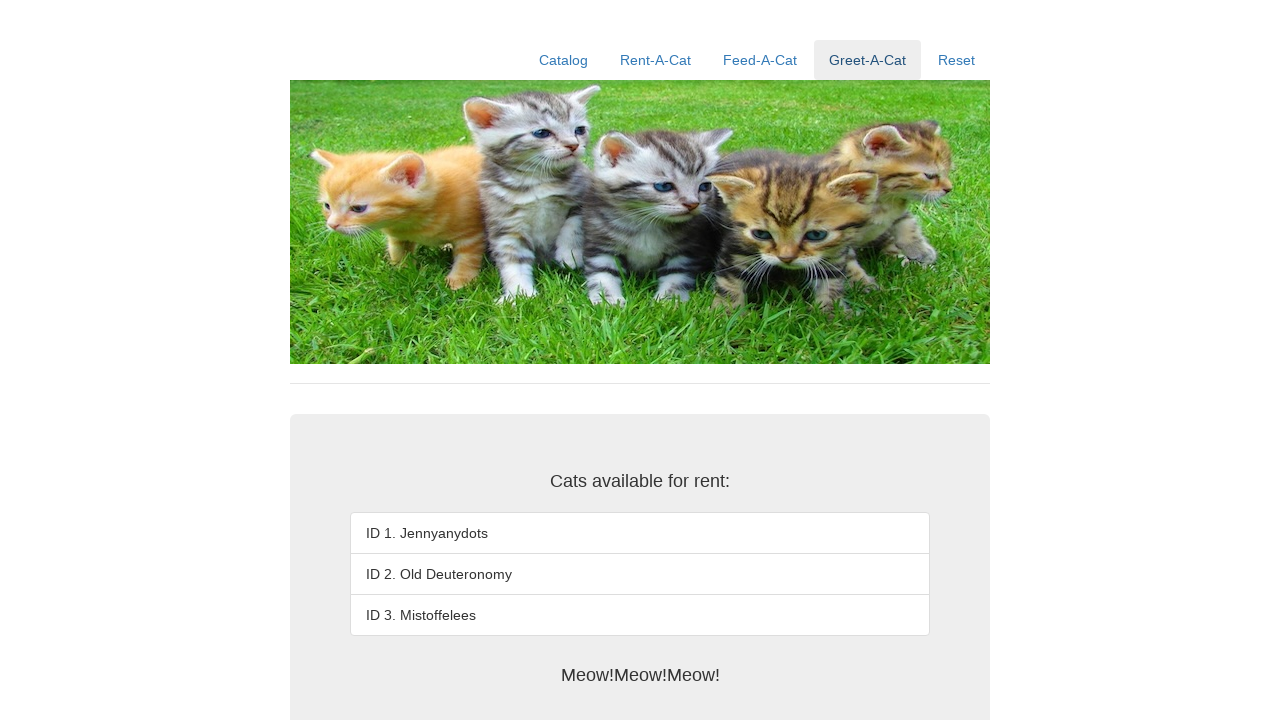

Clicked on Reset link at (956, 60) on a:has-text('Reset')
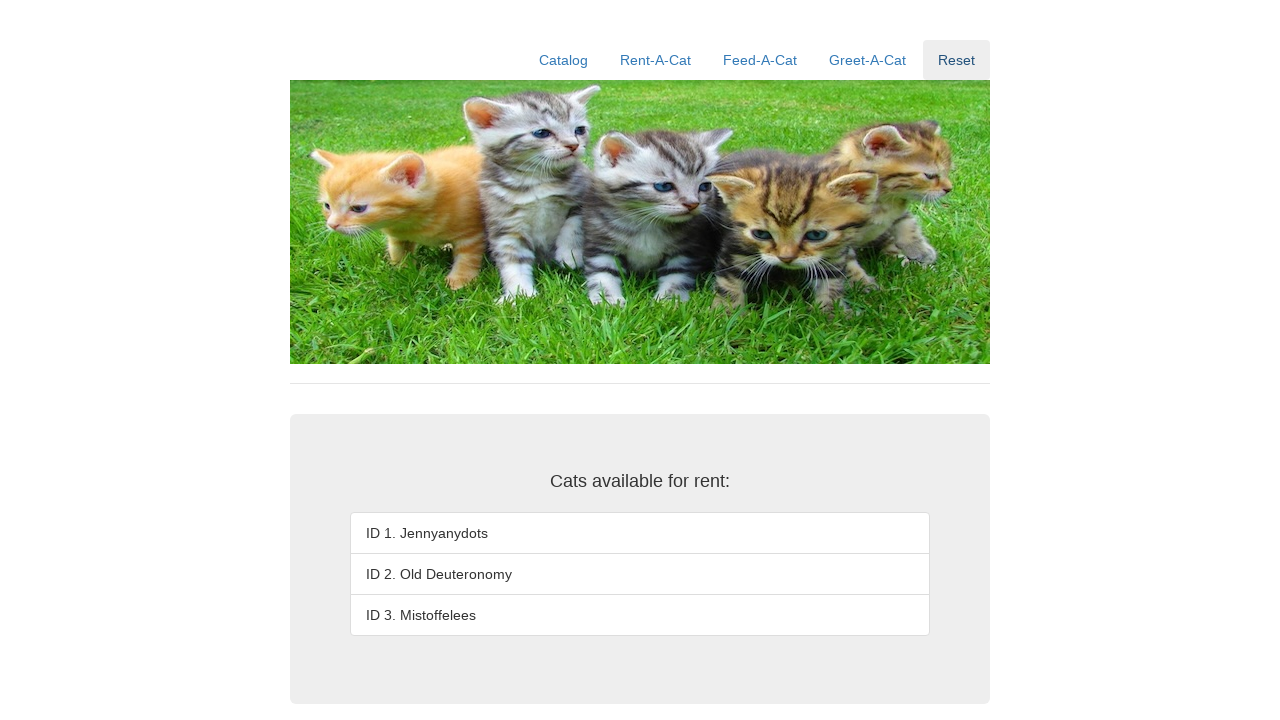

Waited for cat ID 1 to load on Reset page
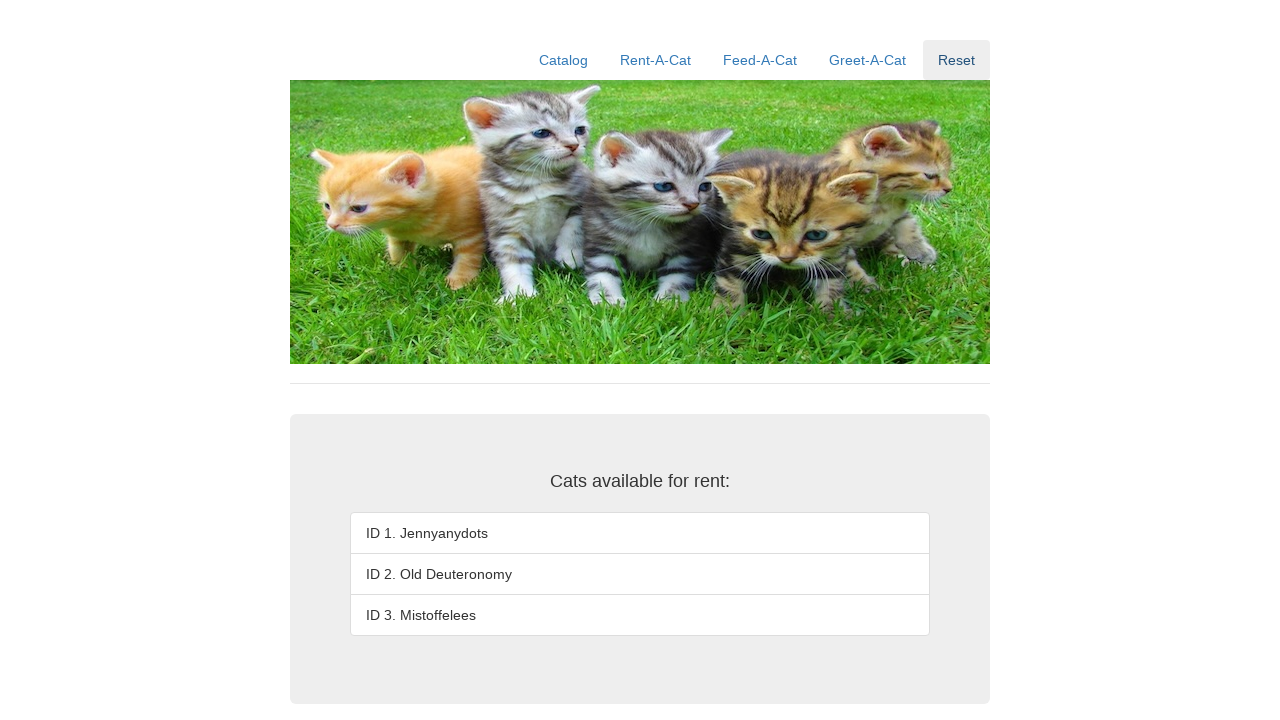

Waited for cat ID 2 to load on Reset page
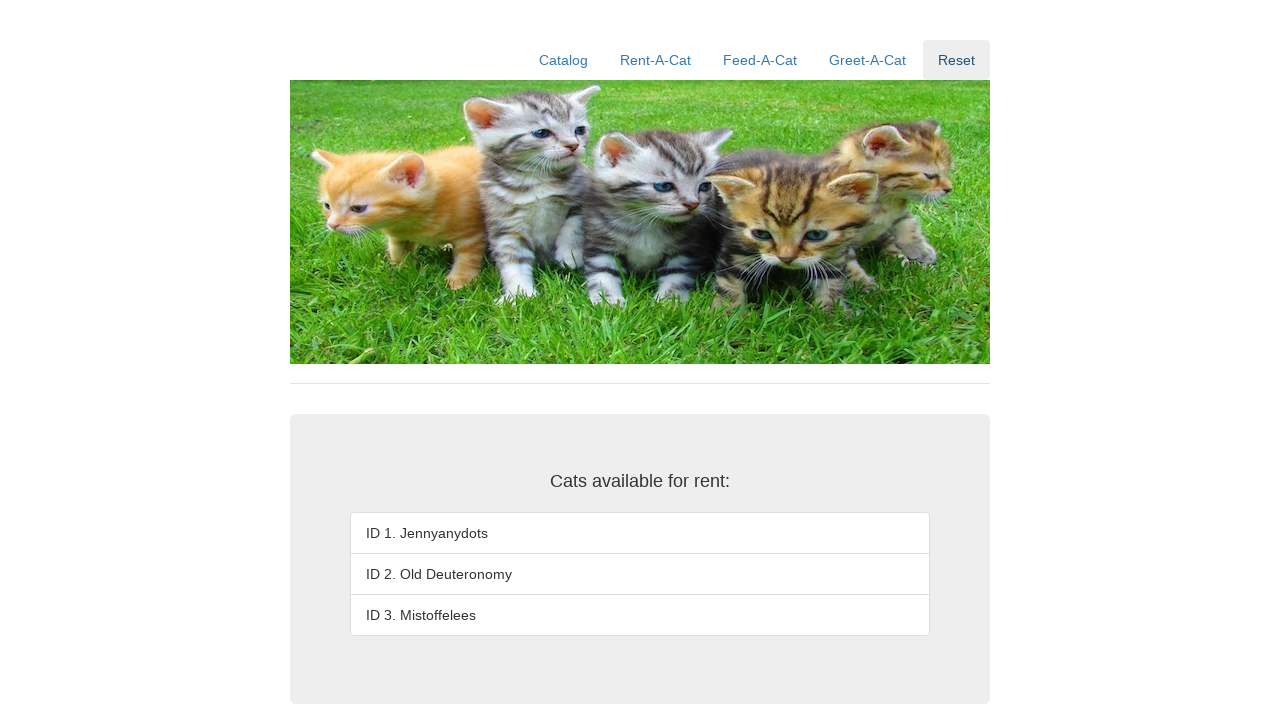

Waited for cat ID 3 to load on Reset page
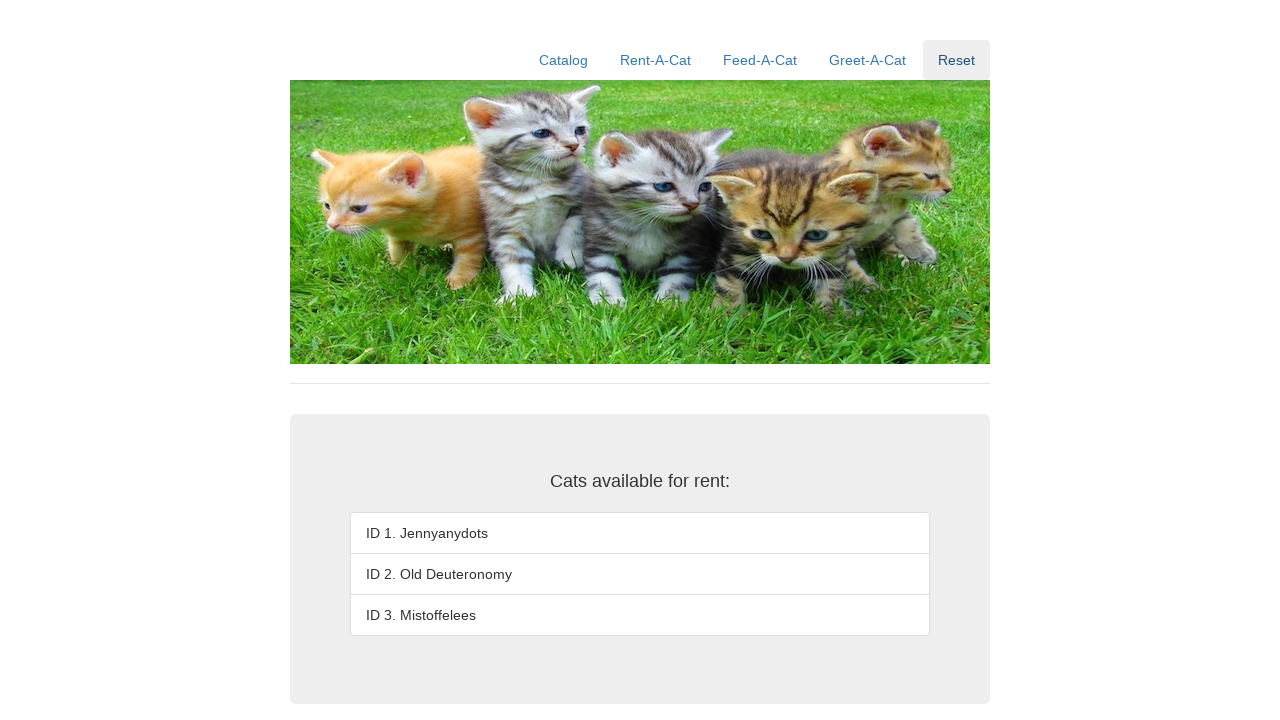

Clicked on Rent-A-Cat link to rent a cat at (656, 60) on a:has-text('Rent-A-Cat')
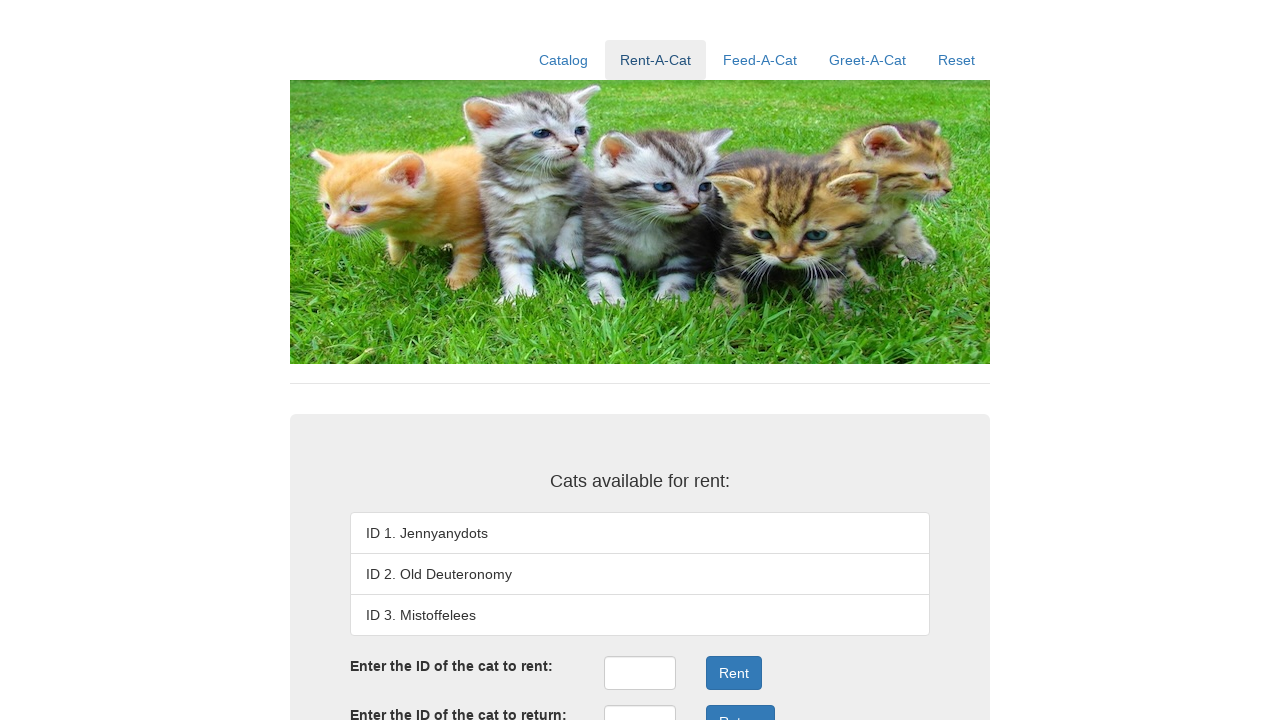

Clicked on rentID input field at (640, 673) on #rentID
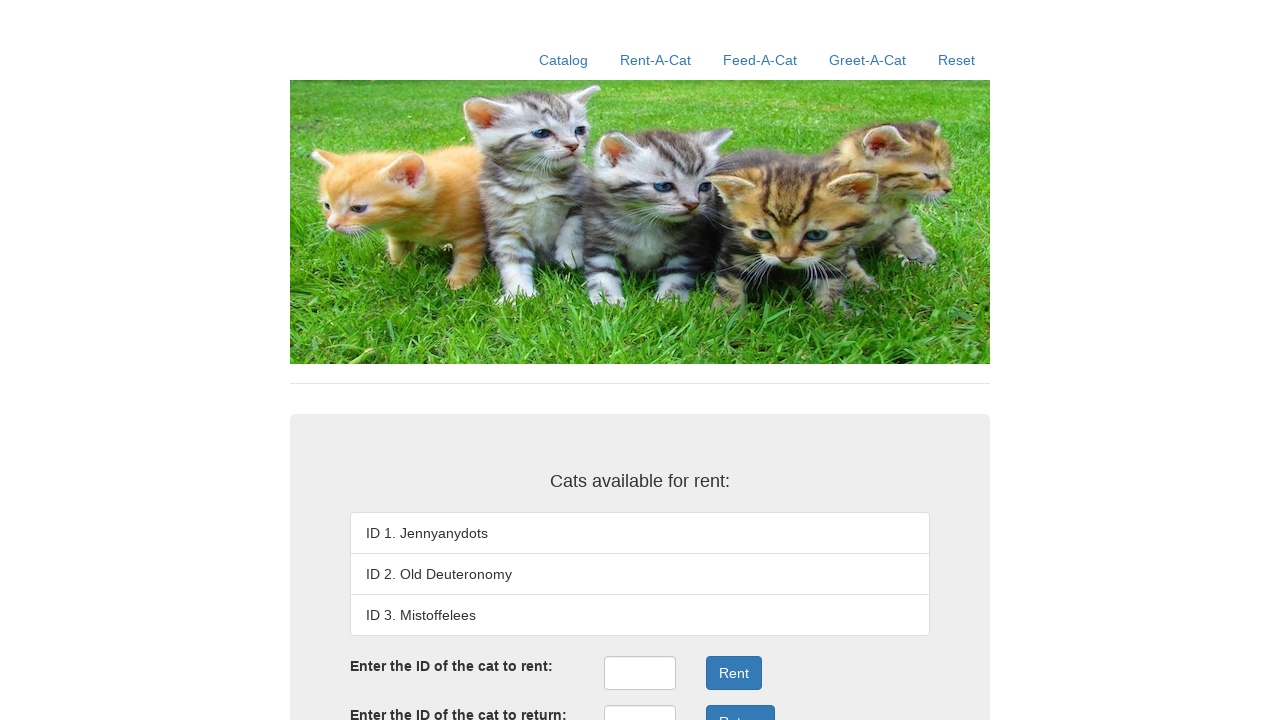

Filled rentID field with cat ID 2 on #rentID
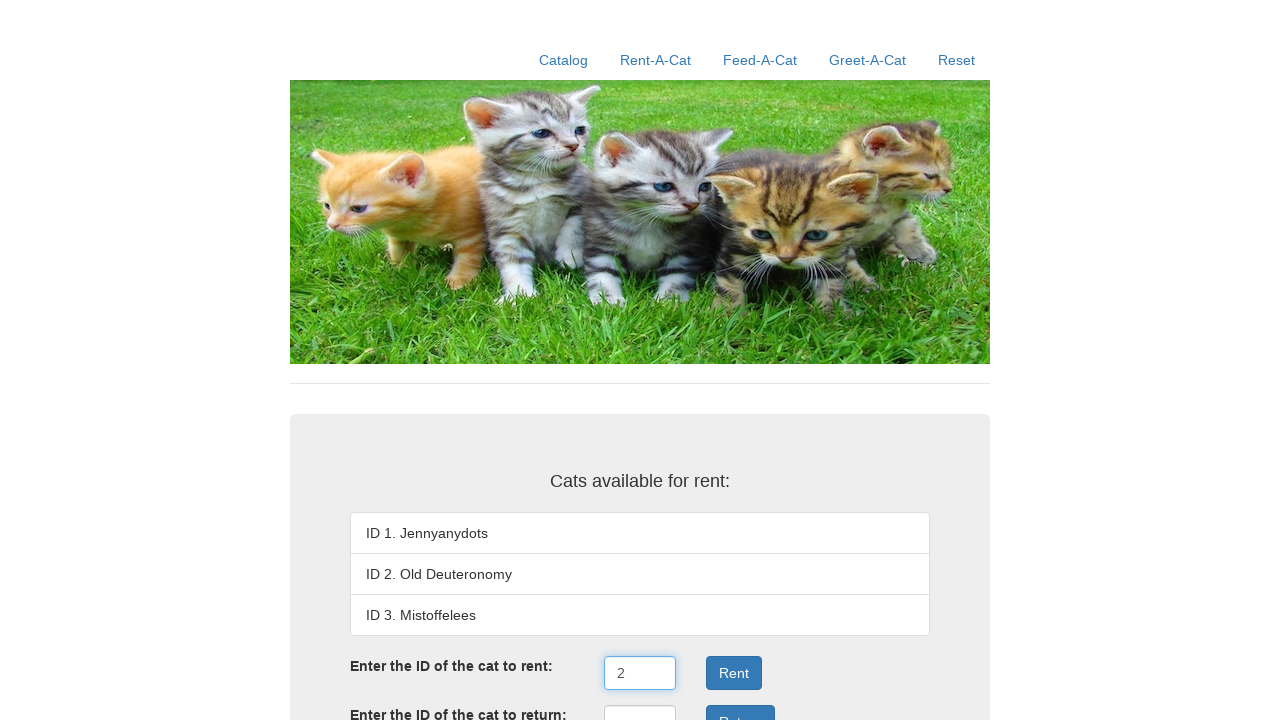

Clicked rent button to rent cat ID 2 at (734, 673) on .form-group:nth-child(3) .btn
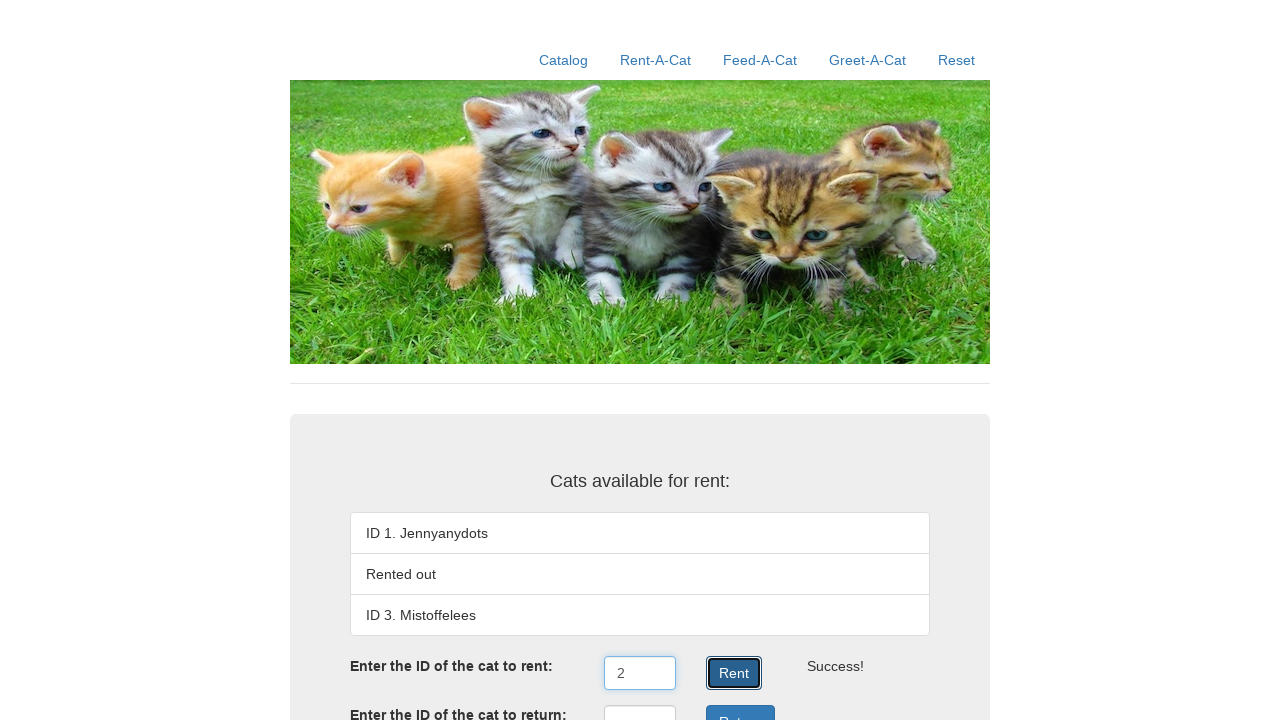

Clicked on Catalog link to verify rental status at (564, 60) on a:has-text('Catalog')
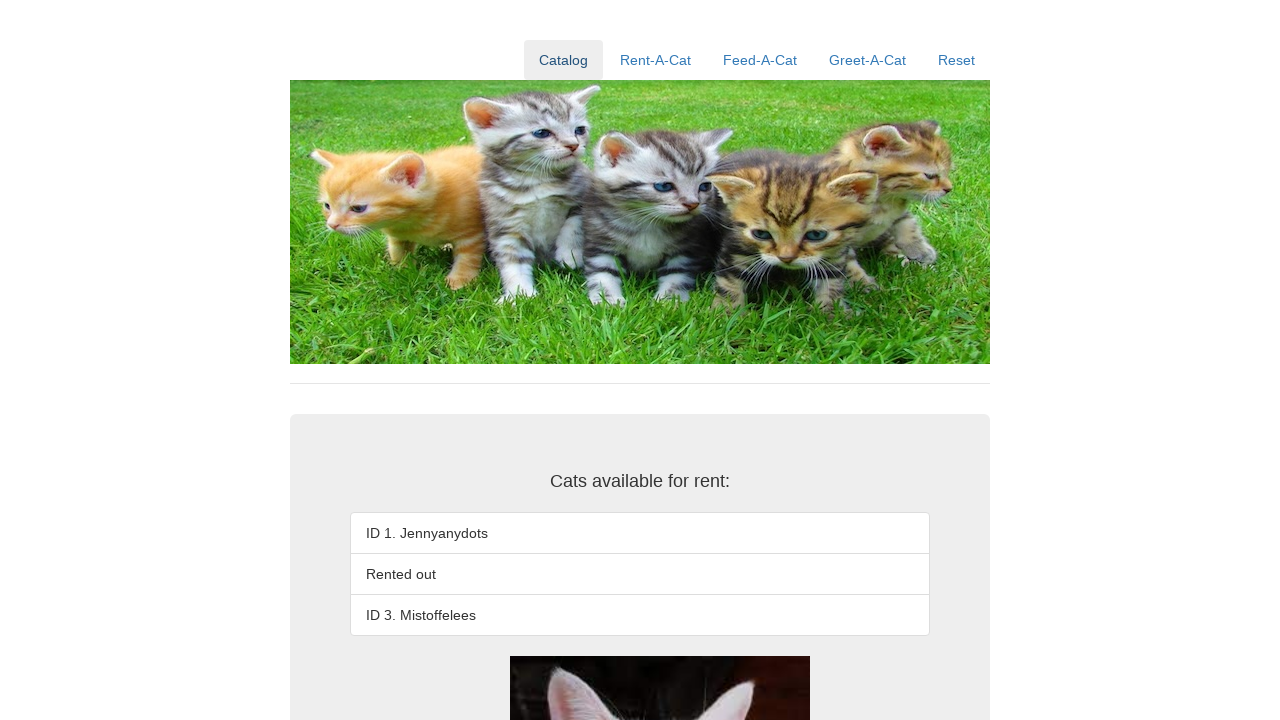

Verified cat ID 2 is visible on Catalog page (rented out)
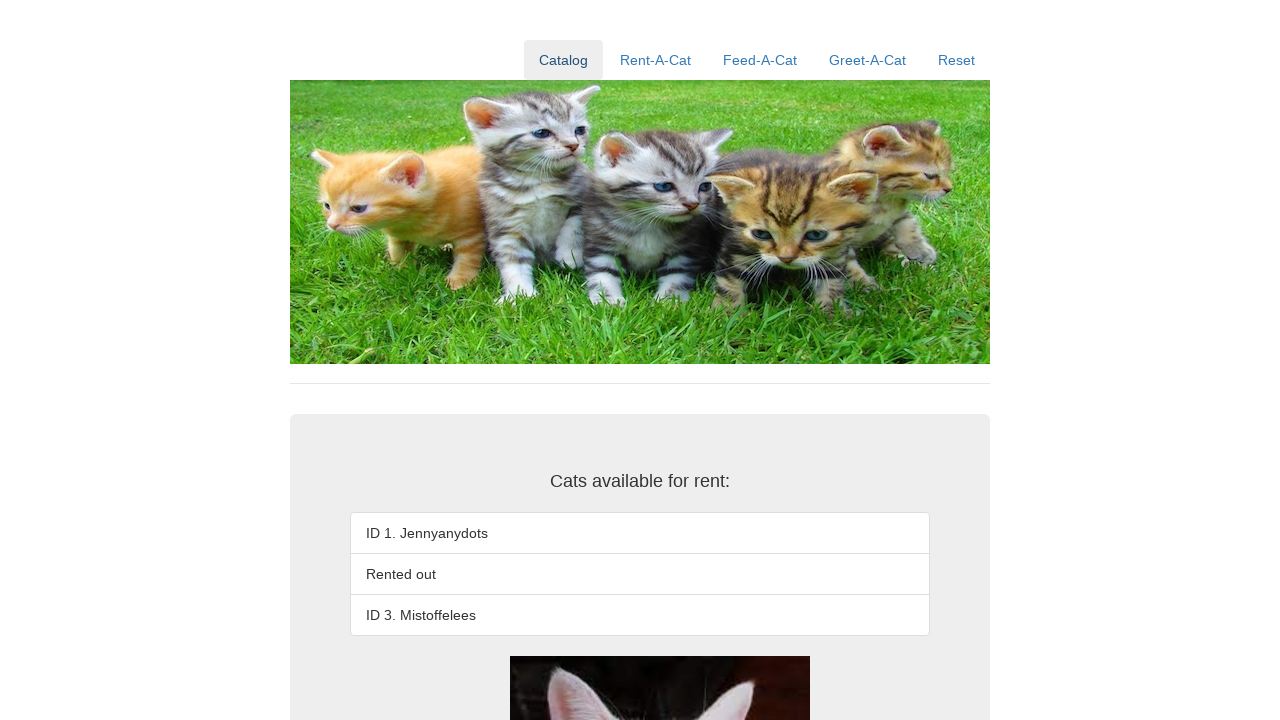

Clicked on Reset link to reset the system at (956, 60) on a:has-text('Reset')
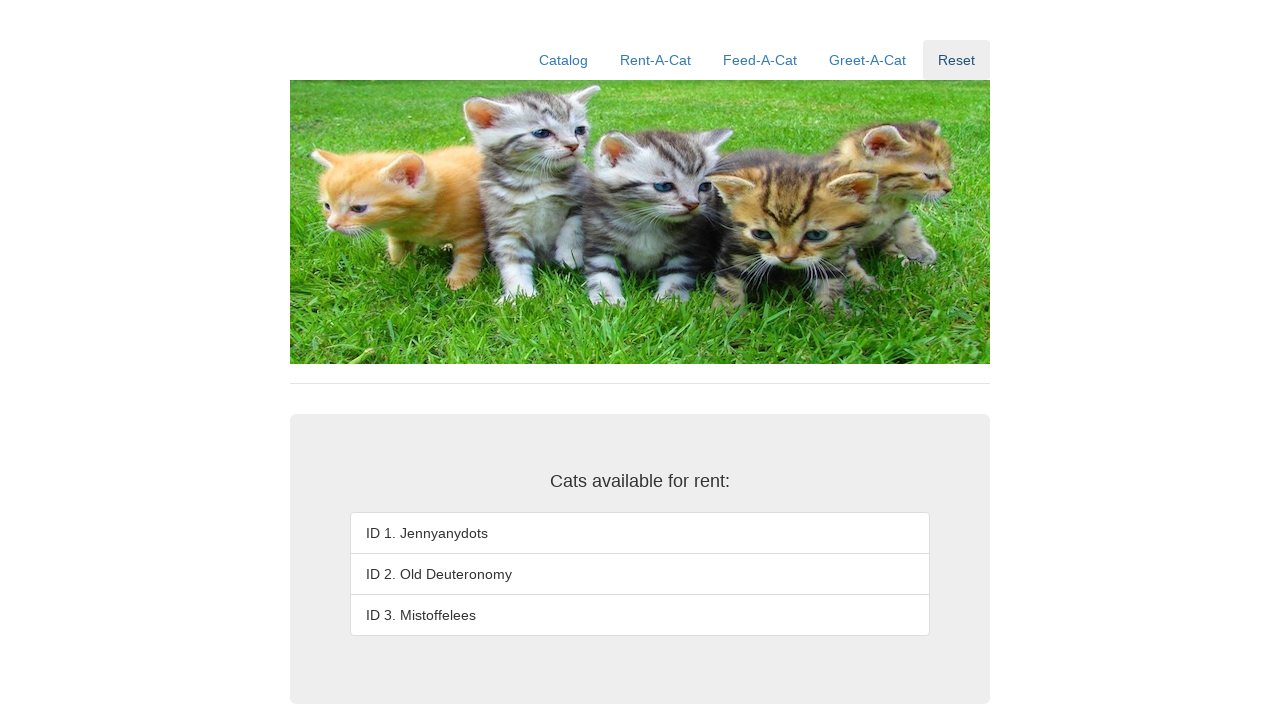

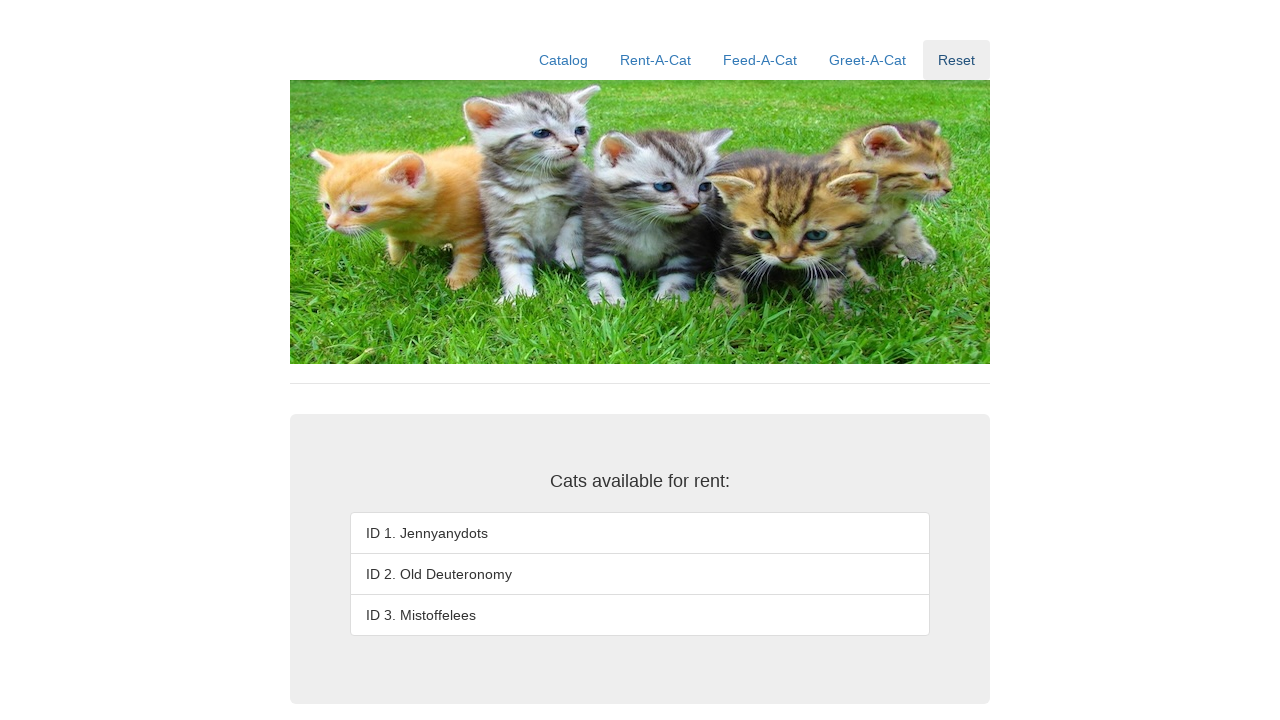